Navigates to a table demo page and selects checkboxes in table rows by clicking on input elements within the table cells

Starting URL: https://vins-udemy.s3.amazonaws.com/java/html/java8-stream-table-1.html

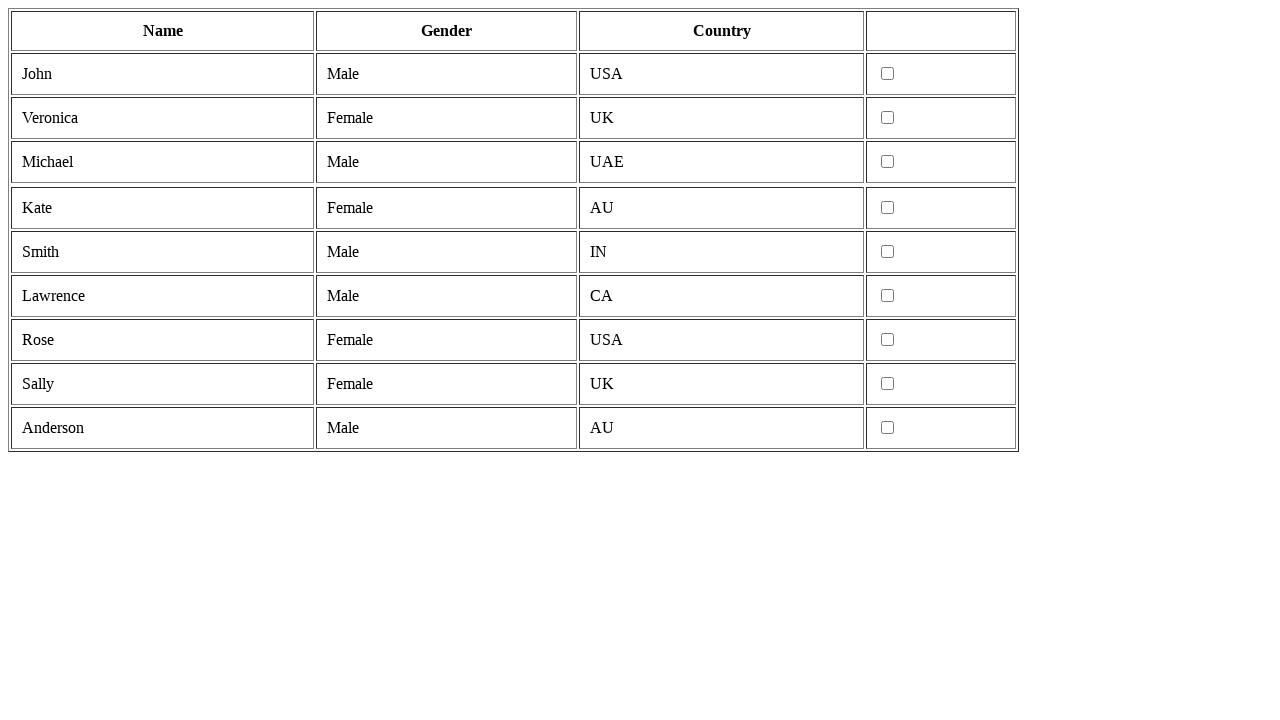

Waited for table to load
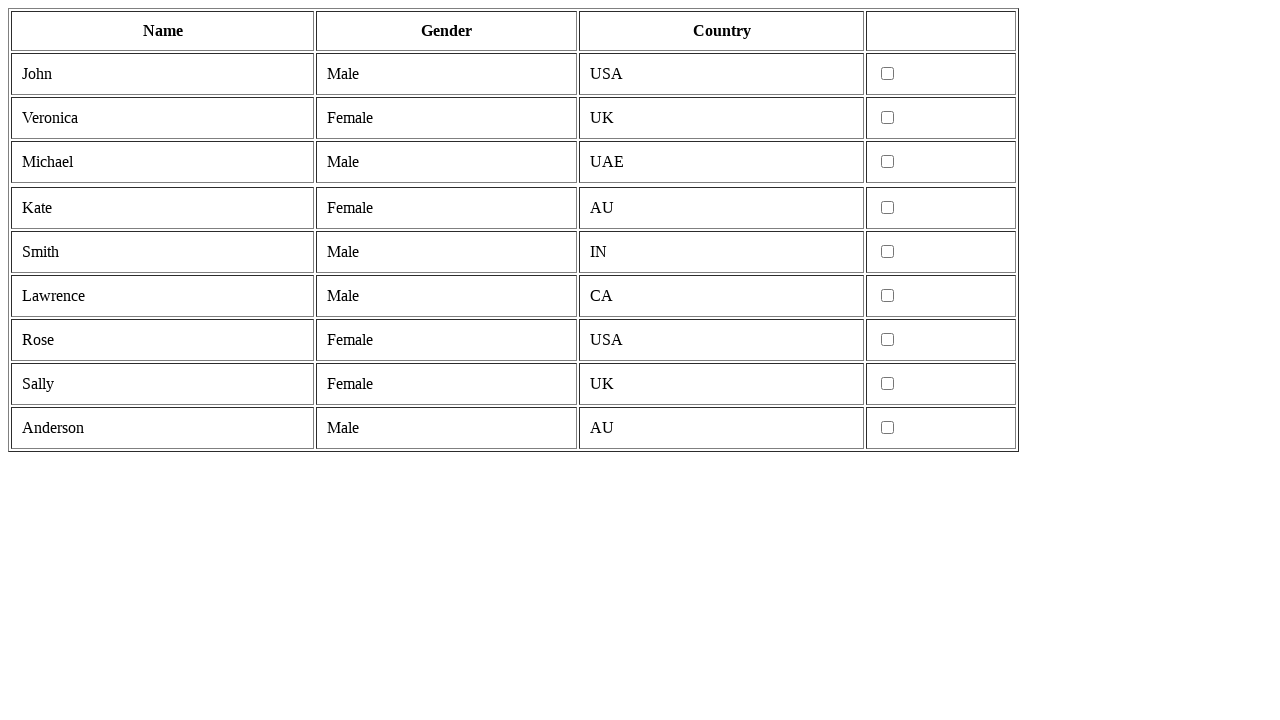

Retrieved all table rows
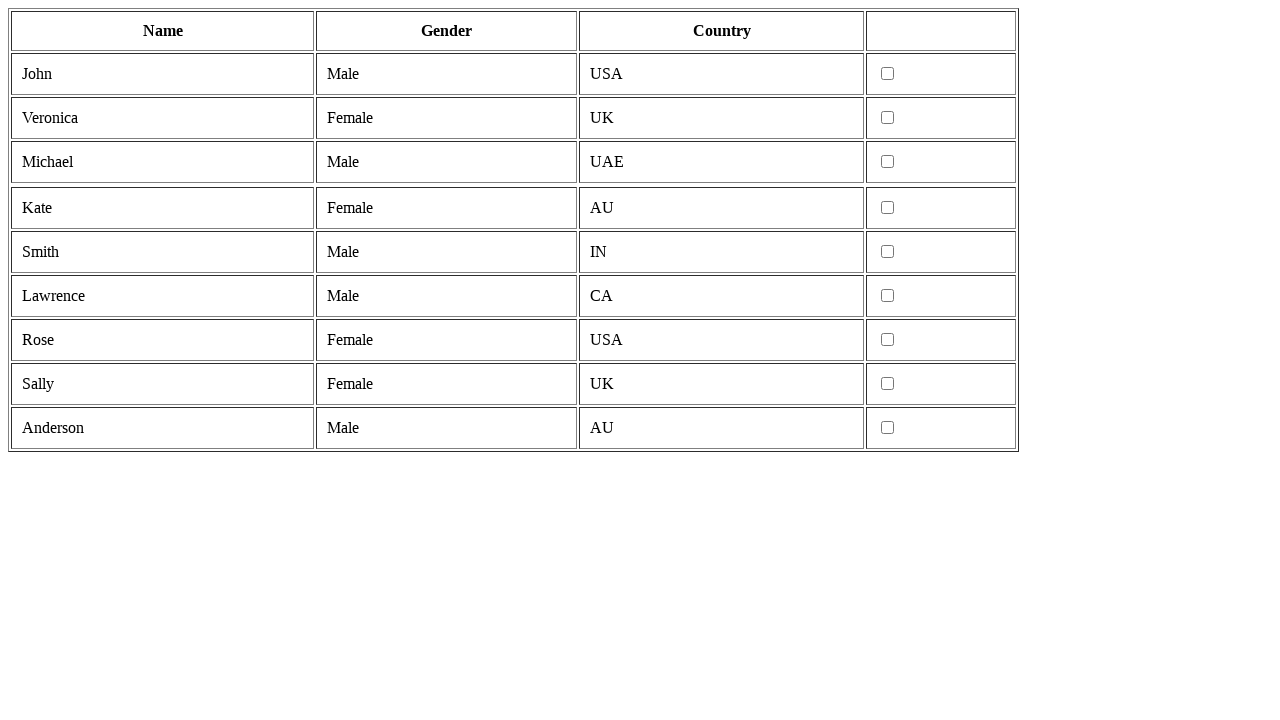

Clicked checkbox in table row at (888, 74) on tr >> nth=1 >> td >> nth=3 >> input
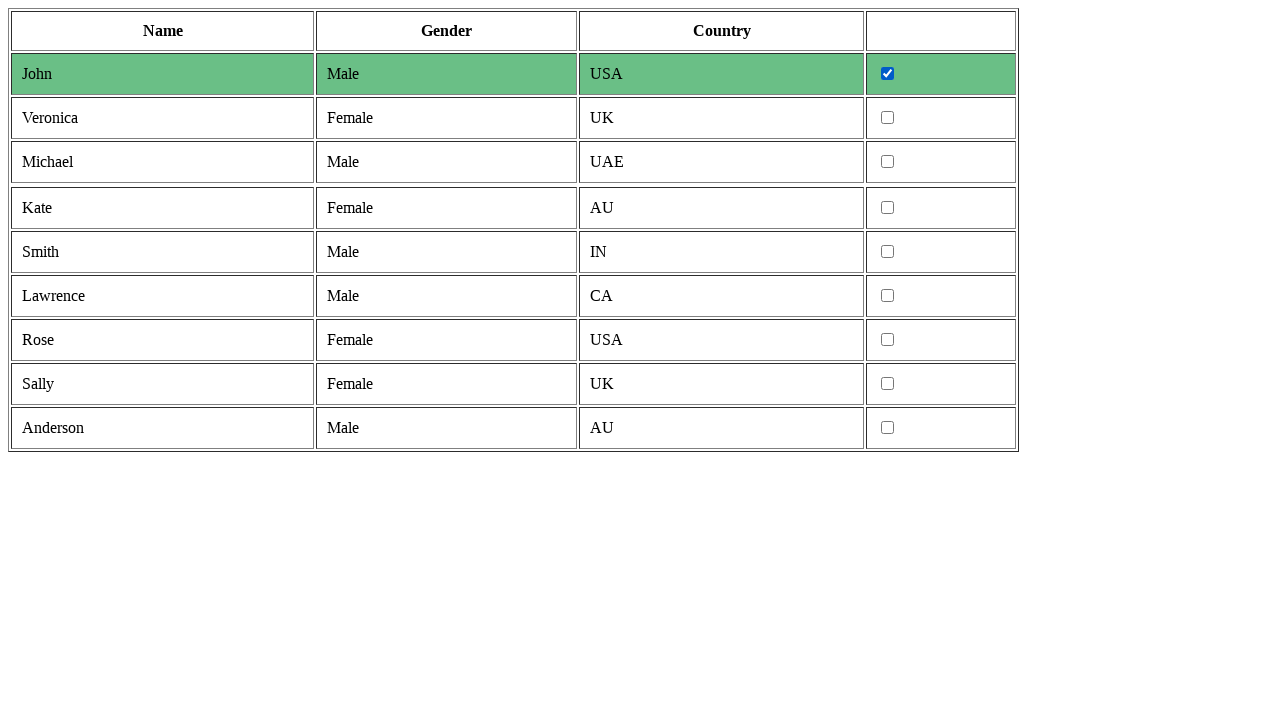

Clicked checkbox in table row at (888, 118) on tr >> nth=2 >> td >> nth=3 >> input
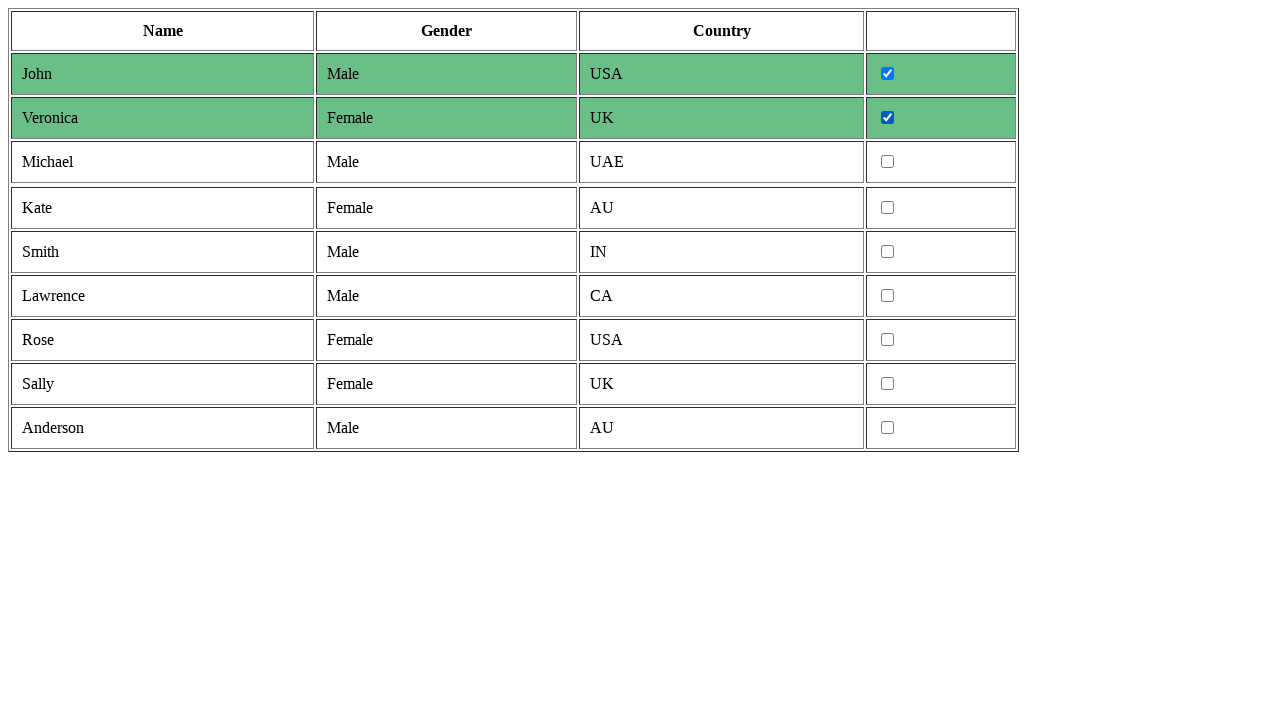

Clicked checkbox in table row at (888, 162) on tr >> nth=3 >> td >> nth=3 >> input
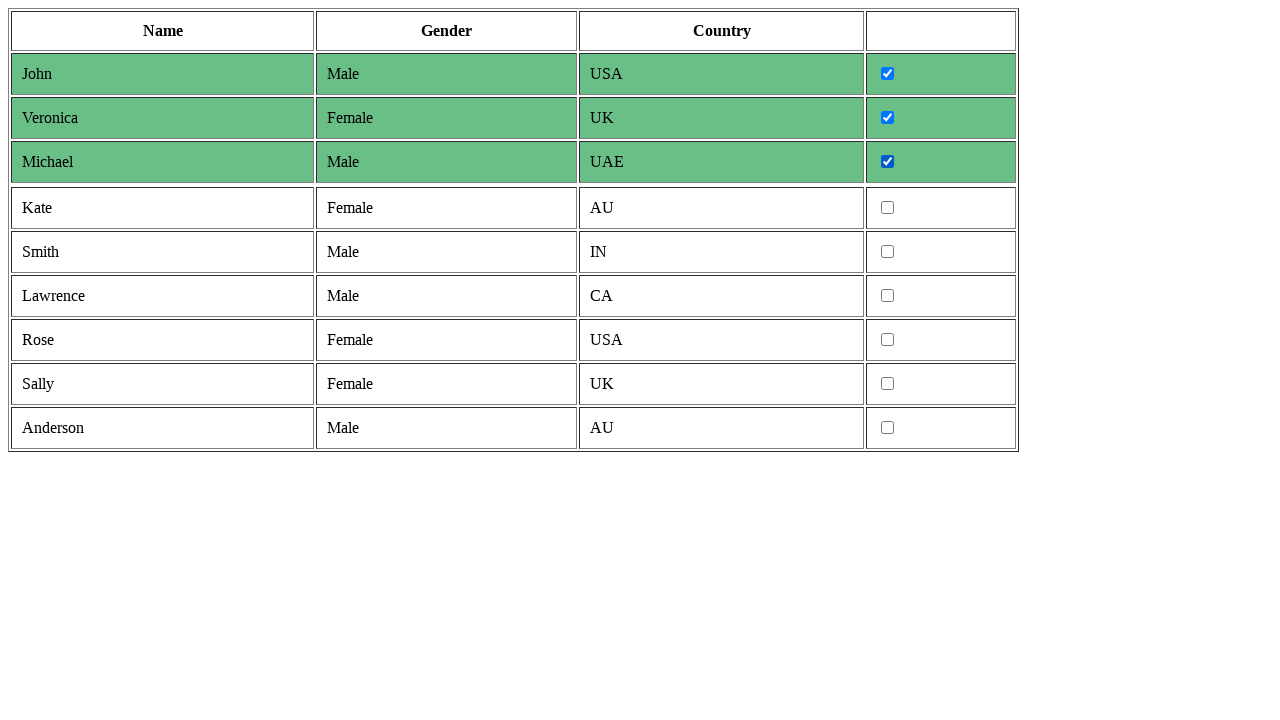

Clicked checkbox in table row at (888, 208) on tr >> nth=5 >> td >> nth=3 >> input
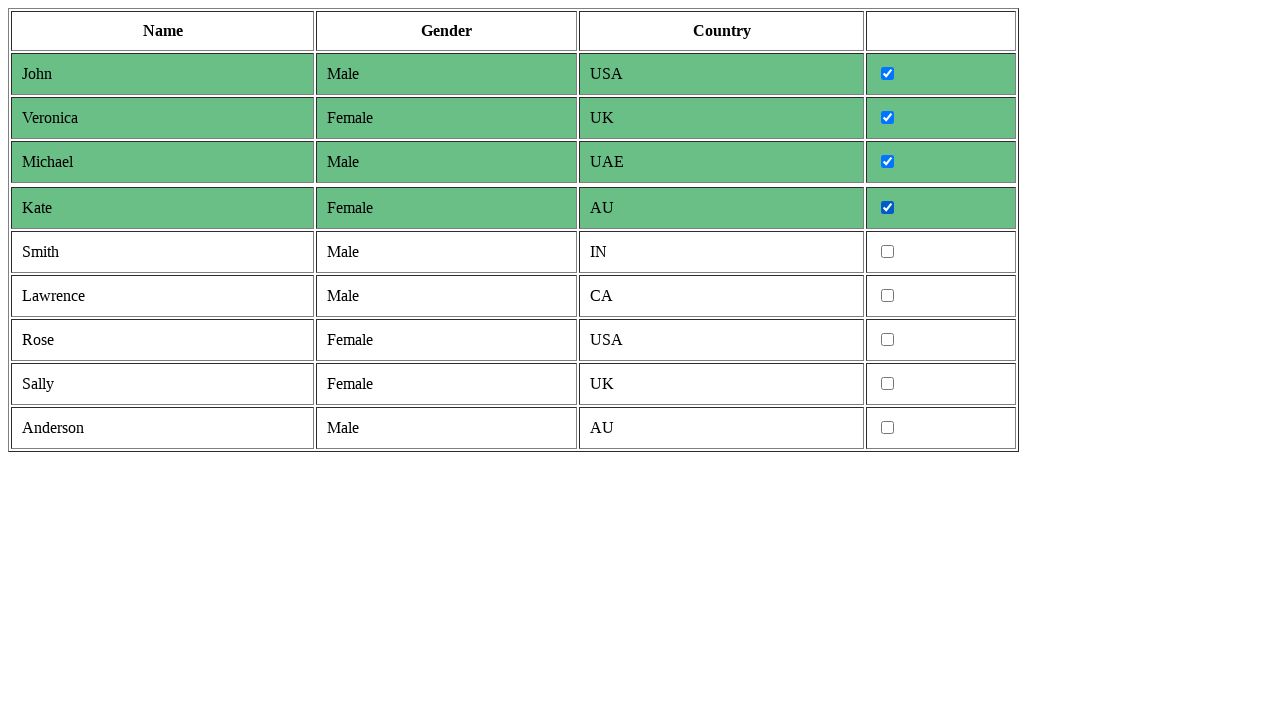

Clicked checkbox in table row at (888, 252) on tr >> nth=6 >> td >> nth=3 >> input
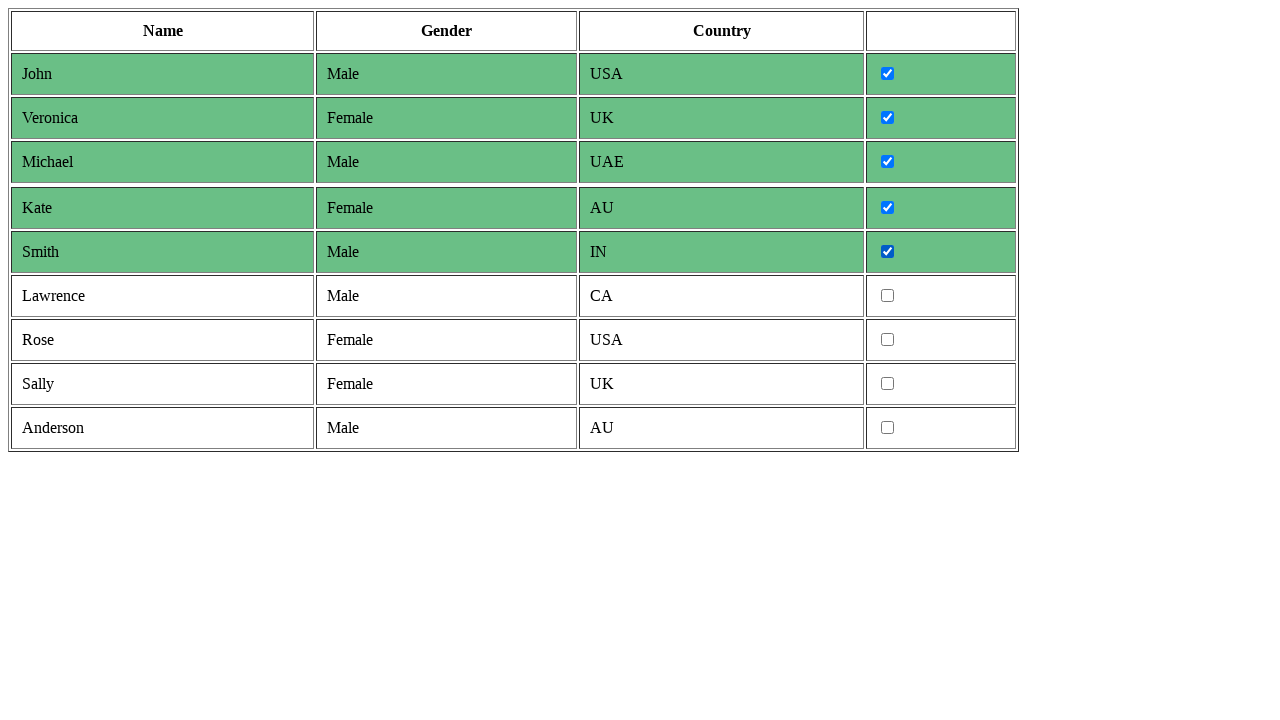

Clicked checkbox in table row at (888, 296) on tr >> nth=7 >> td >> nth=3 >> input
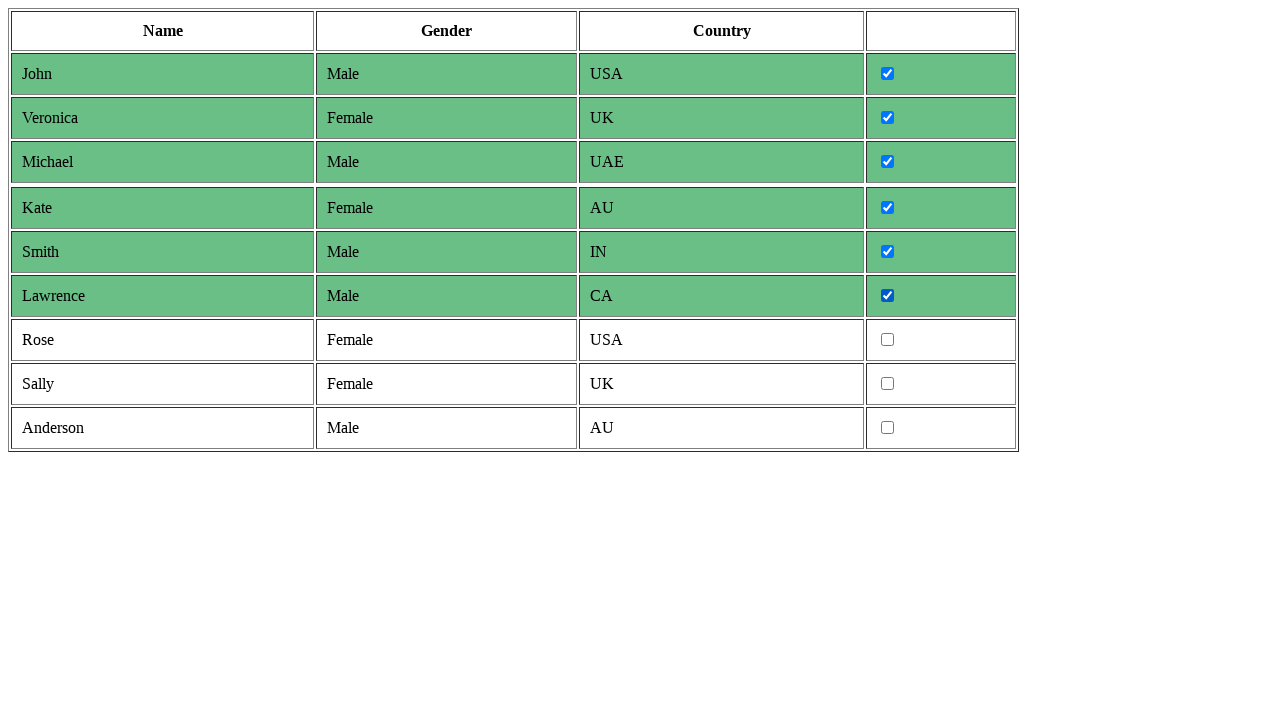

Clicked checkbox in table row at (888, 340) on tr >> nth=8 >> td >> nth=3 >> input
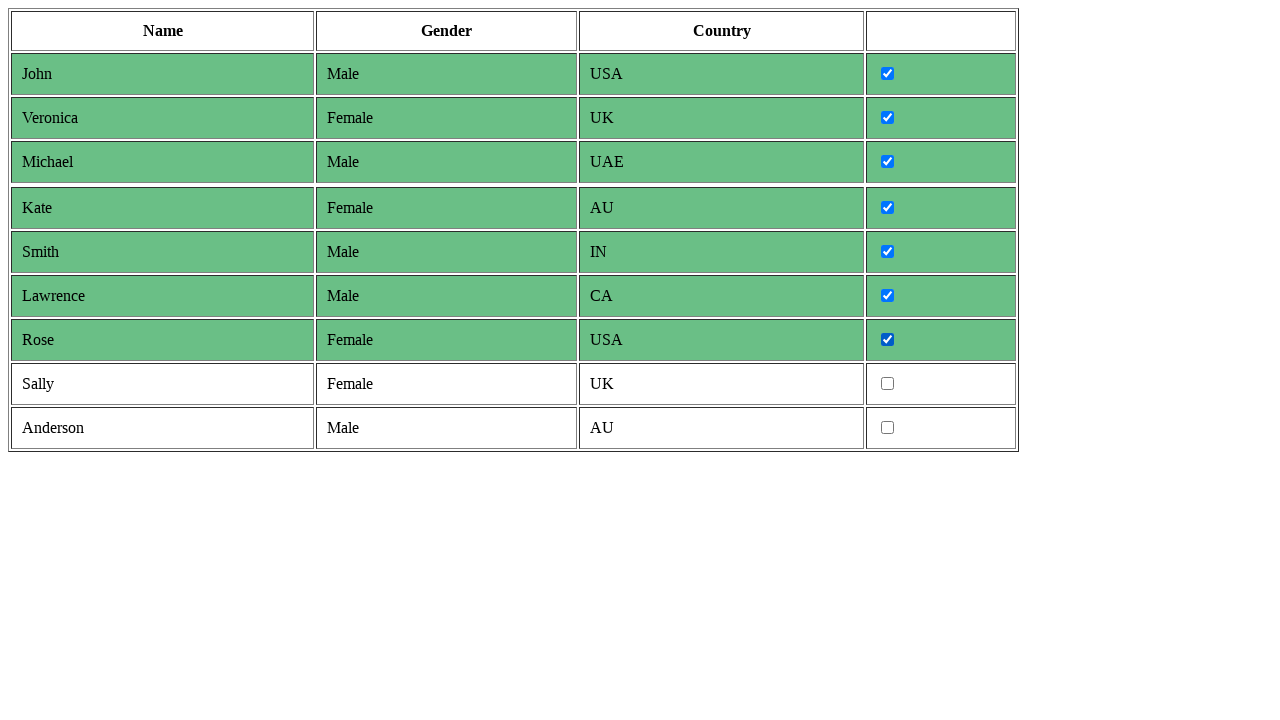

Clicked checkbox in table row at (888, 384) on tr >> nth=9 >> td >> nth=3 >> input
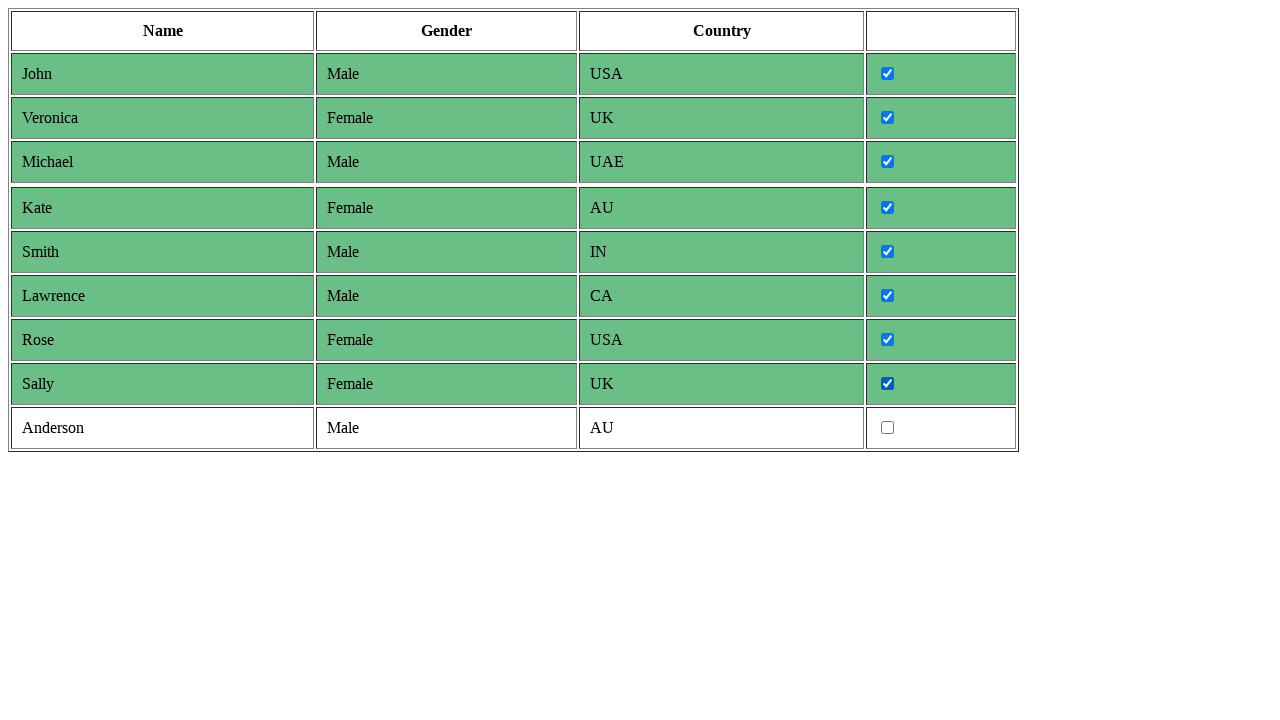

Clicked checkbox in table row at (888, 428) on tr >> nth=10 >> td >> nth=3 >> input
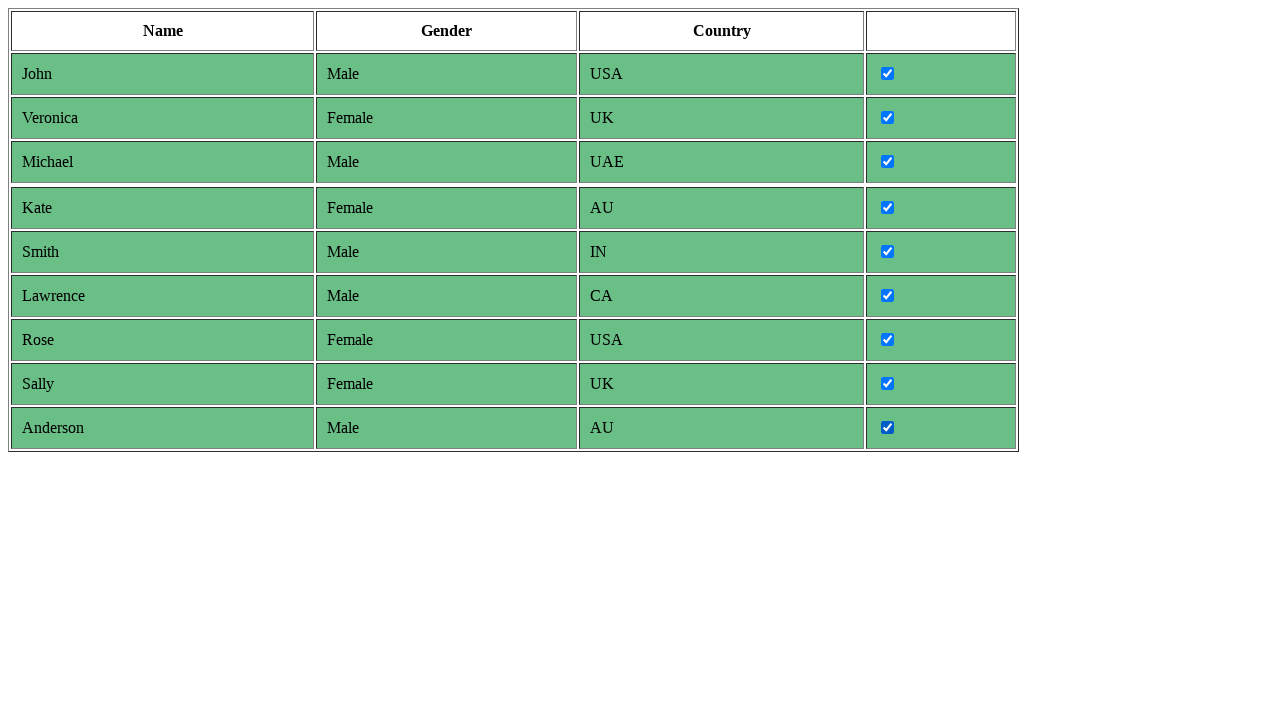

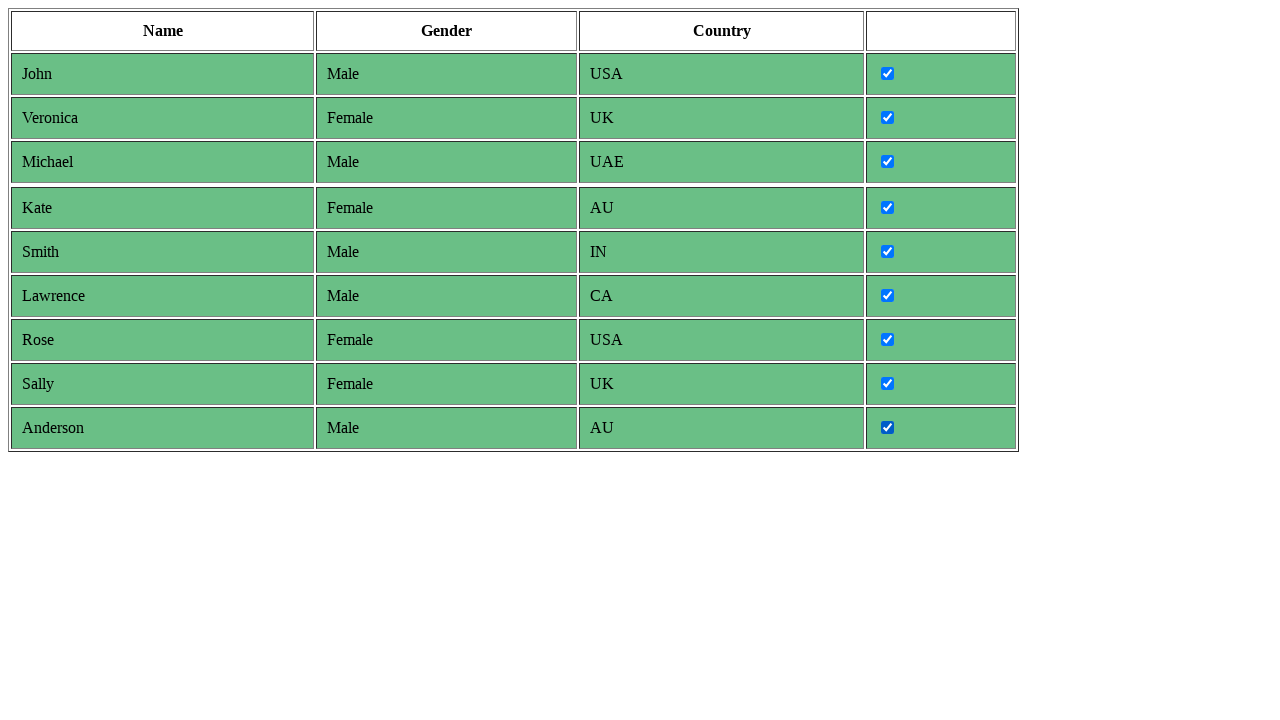